Tests waiting for a button to become enabled after 5 seconds, then clicking it

Starting URL: https://demoqa.com/dynamic-properties

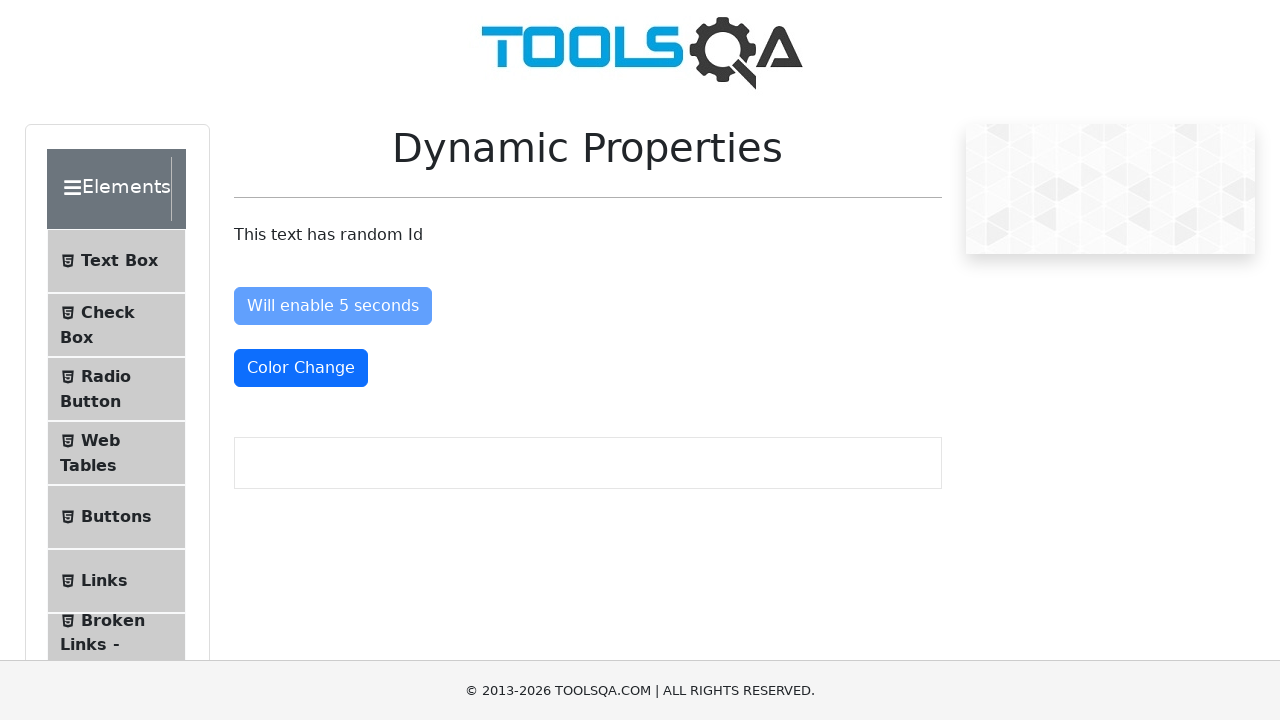

Waited for the 'Enable After' button to become enabled after 5 seconds
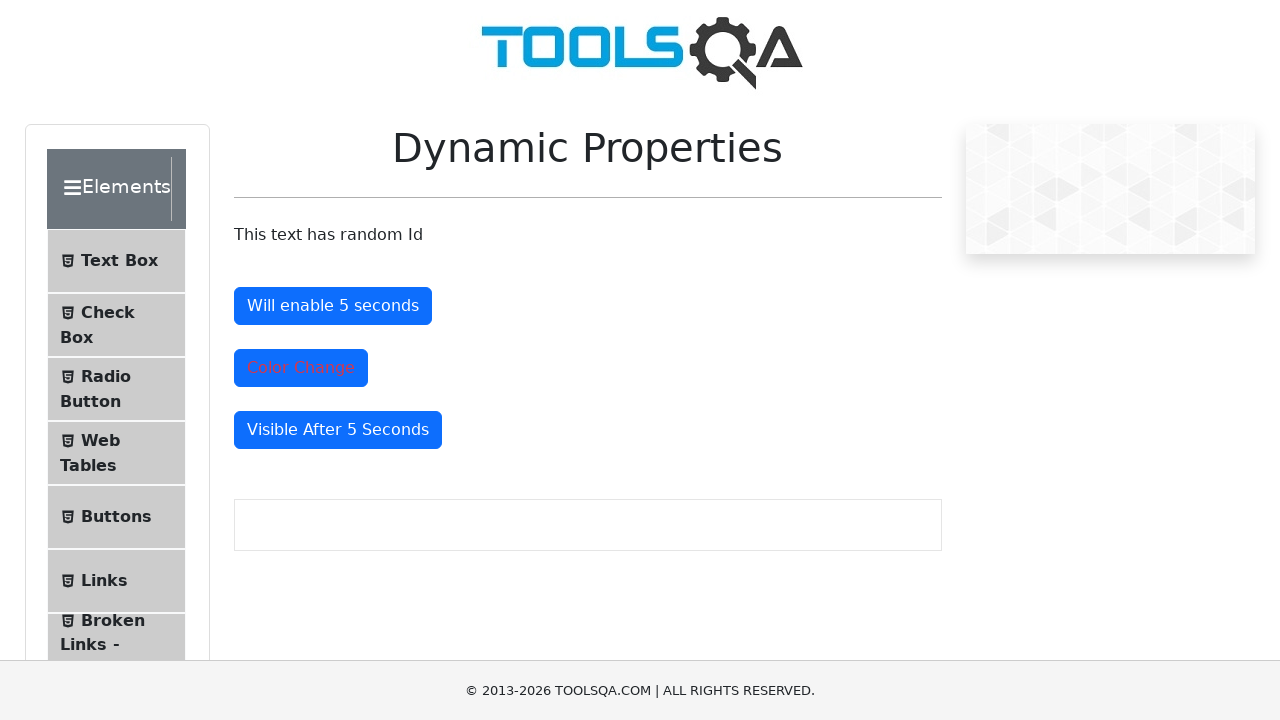

Clicked the now-enabled button at (333, 306) on #enableAfter
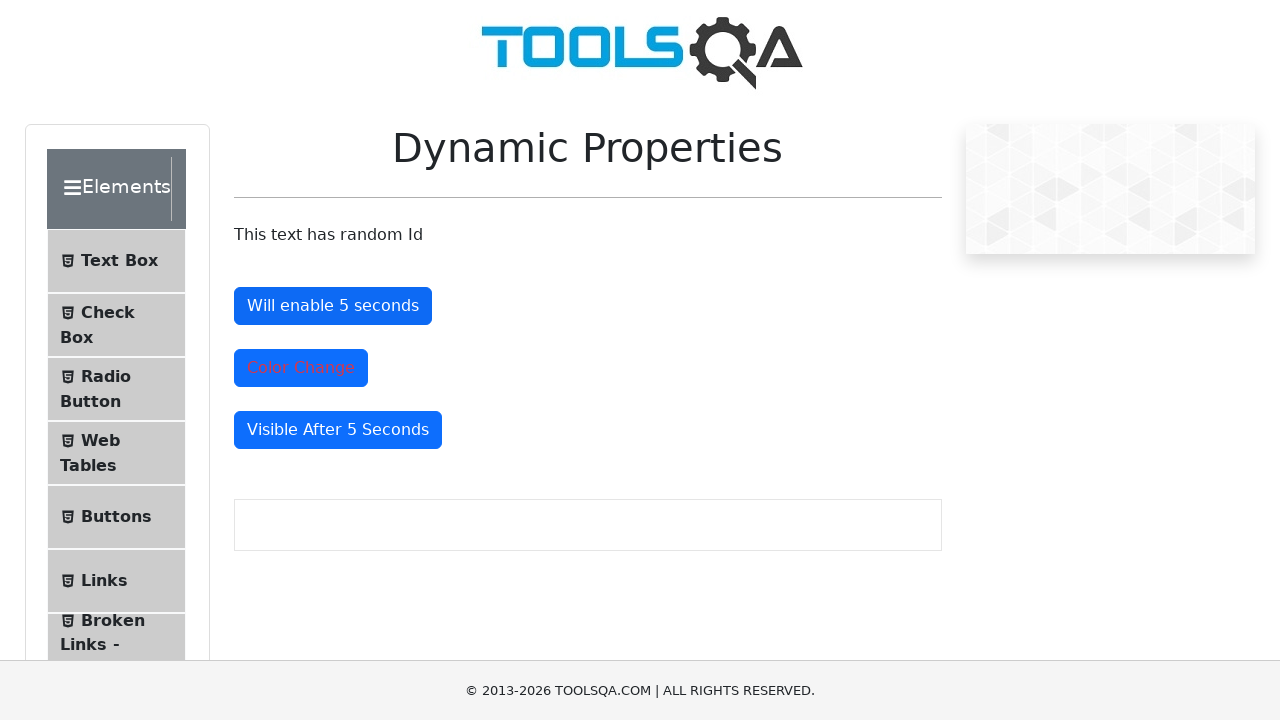

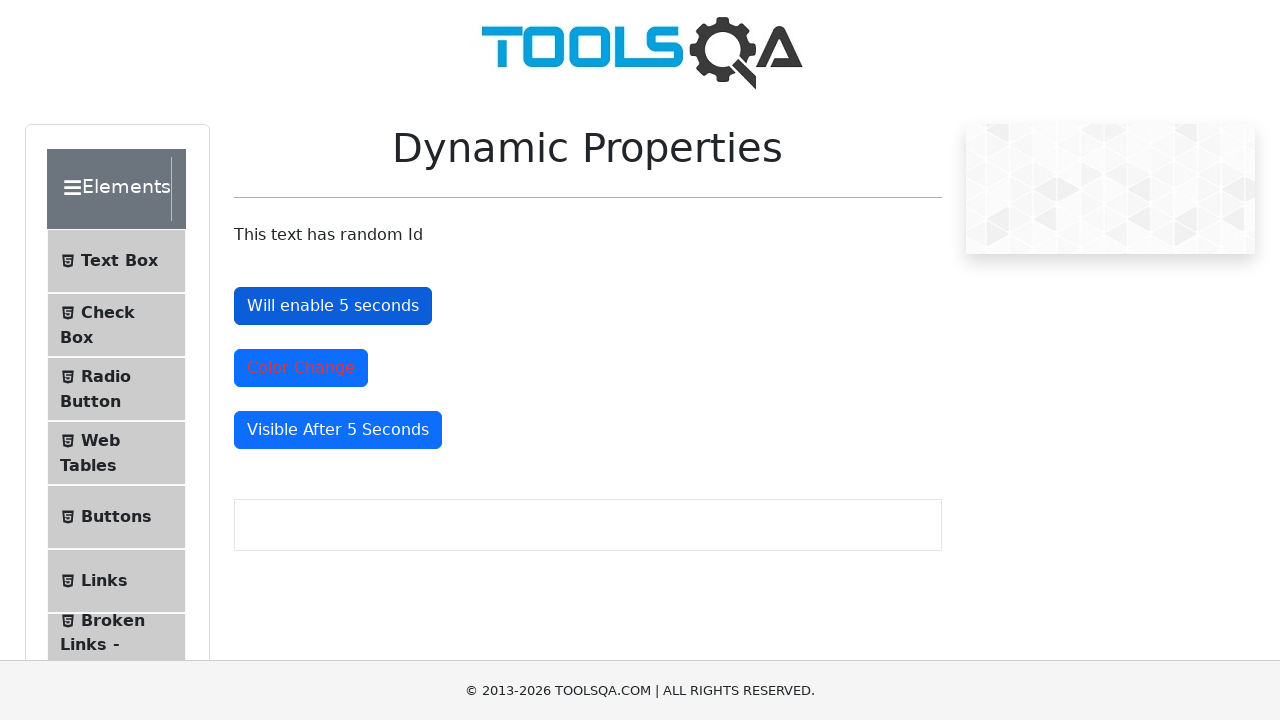